Tests window handle functionality by opening a new window, filling a form field in the child window, closing it, then switching back to the parent window and filling another form field

Starting URL: https://www.hyrtutorials.com/p/window-handles-practice.html

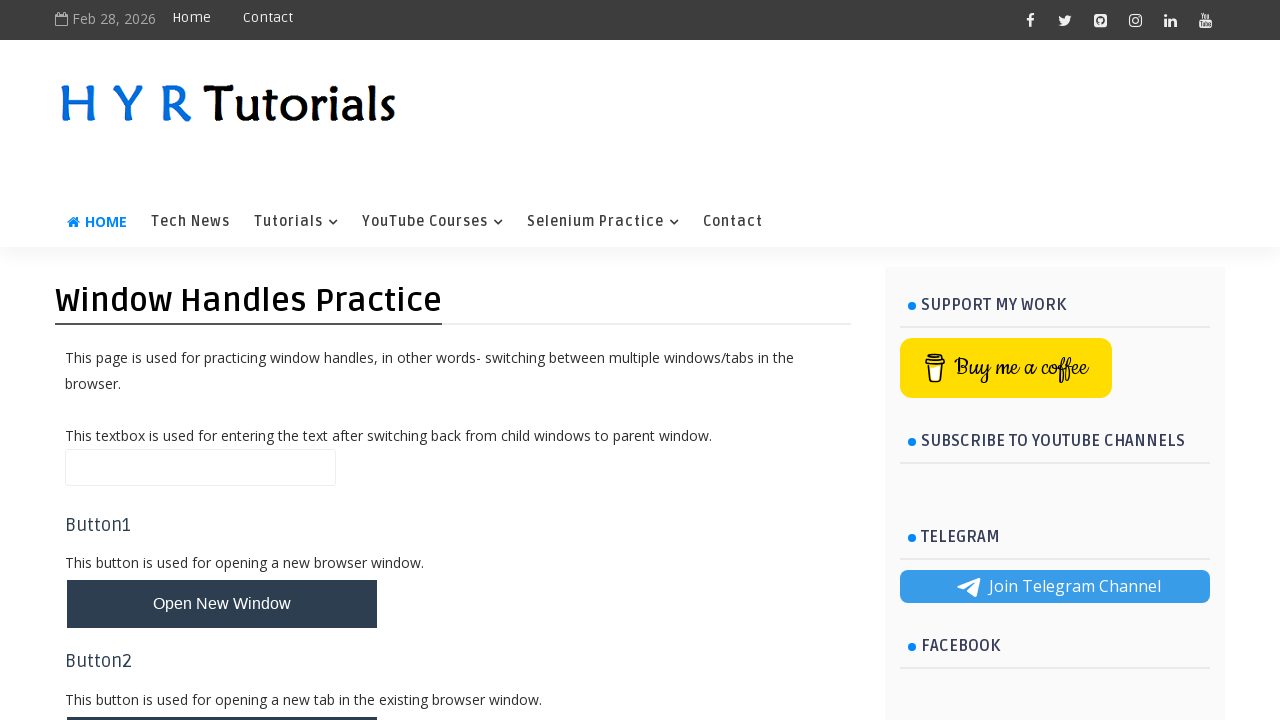

Clicked button to open new window at (222, 604) on button#newWindowBtn
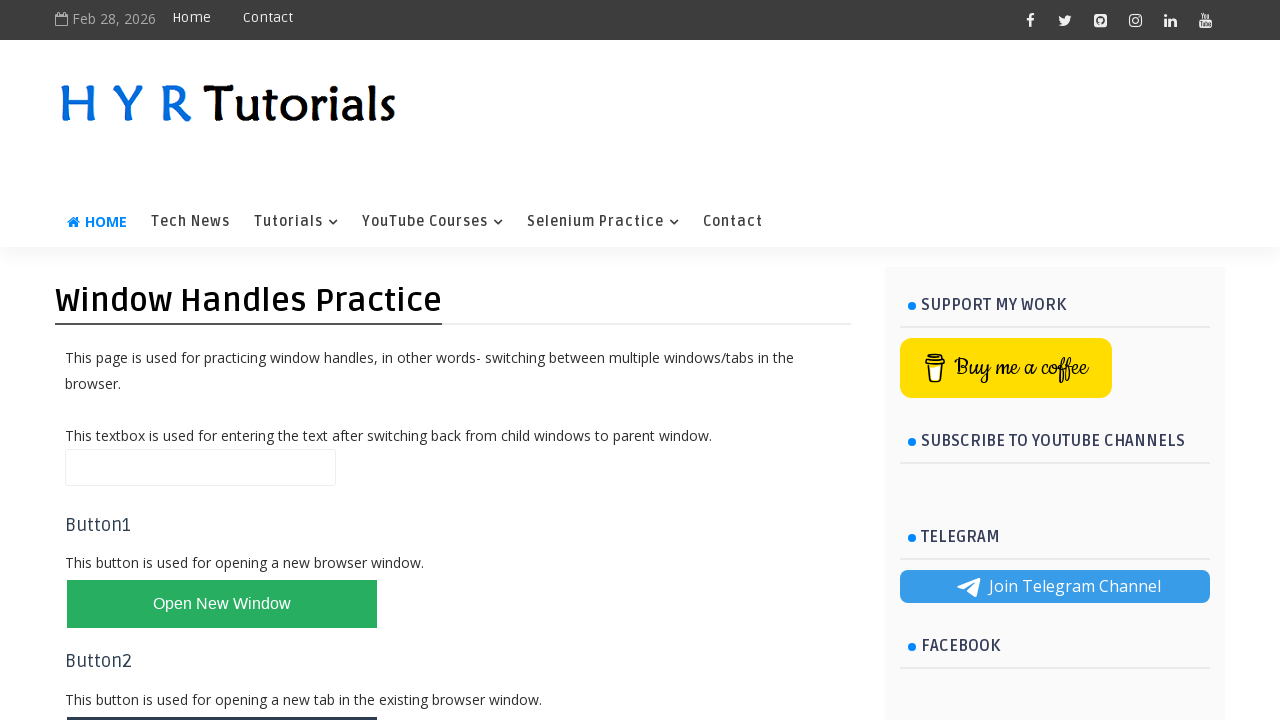

New child window opened and captured
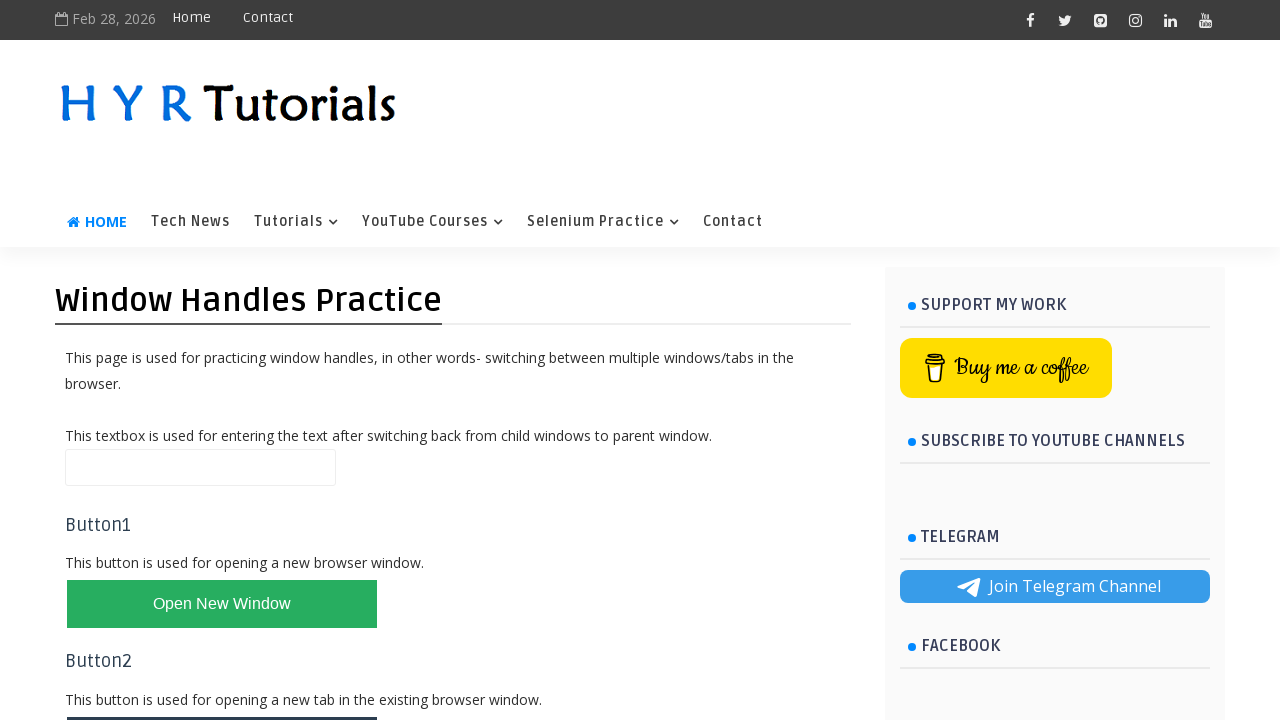

Filled first name field in child window with 'Test' on input#firstName
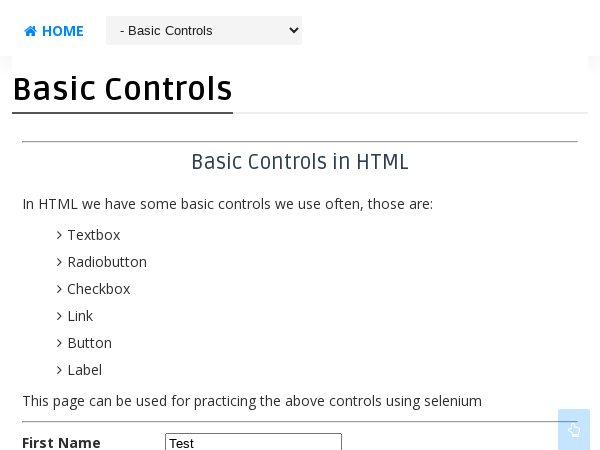

Closed child window
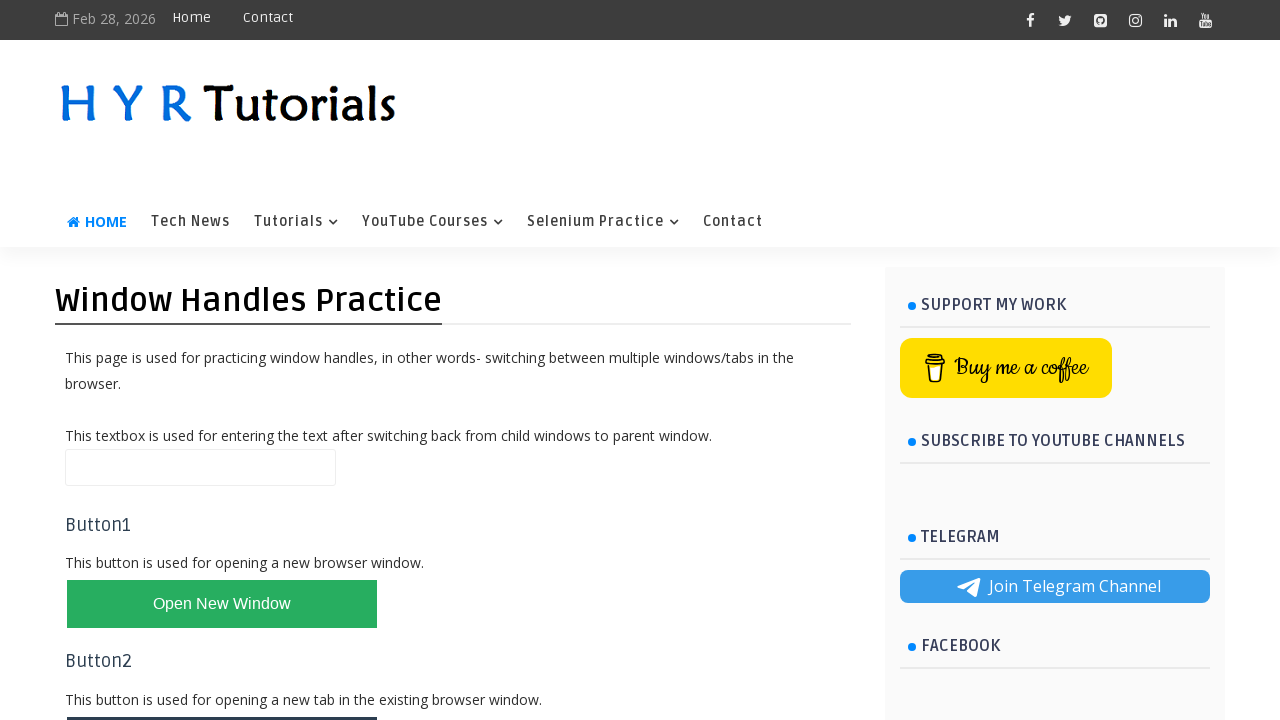

Filled name field in parent window with 'switch to parent window' on input#name
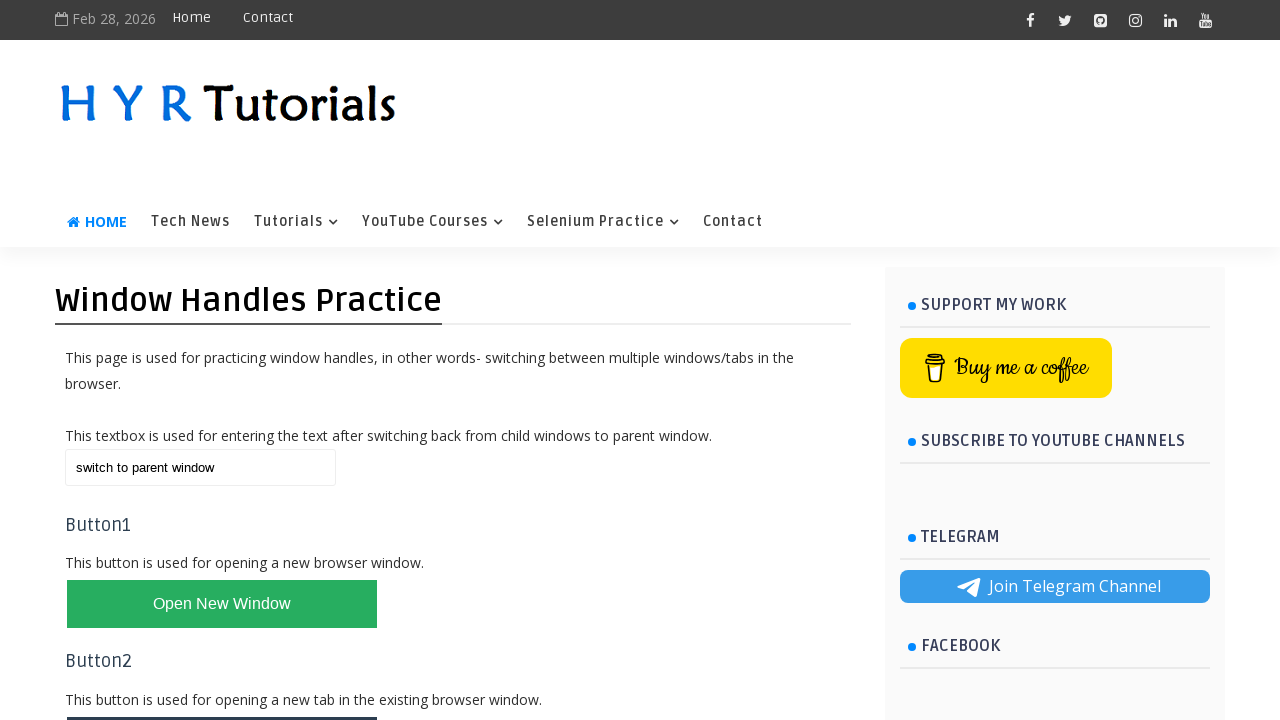

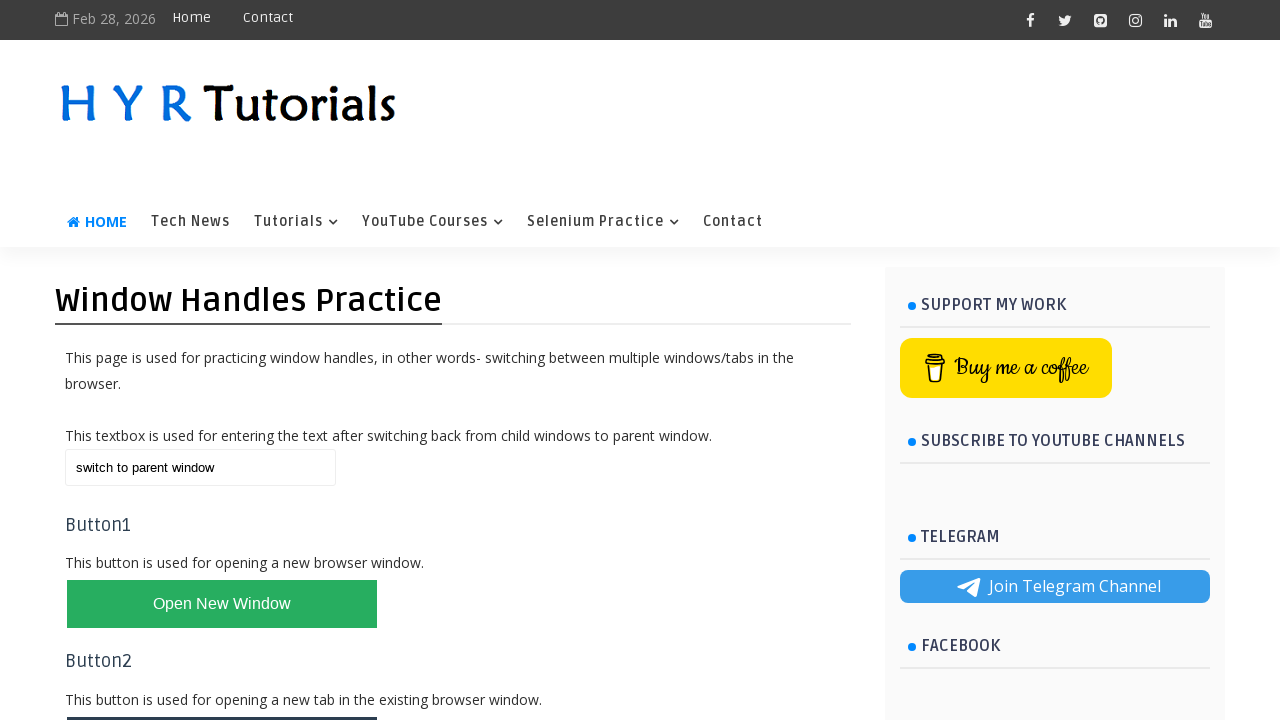